Tests JavaScript prompt alert interaction by clicking a button to trigger a prompt, entering text into the prompt, accepting it, and verifying the result message displays the entered text.

Starting URL: https://the-internet.herokuapp.com/javascript_alerts

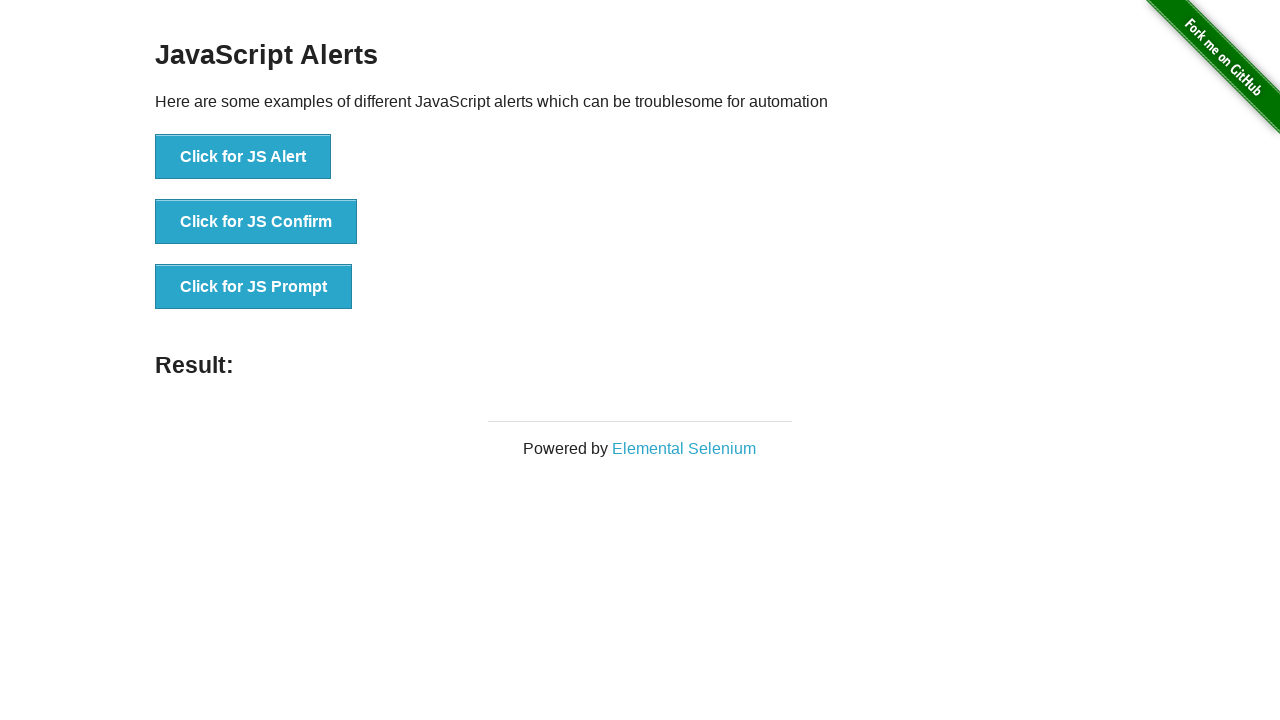

Waited for JS Prompt button to be visible
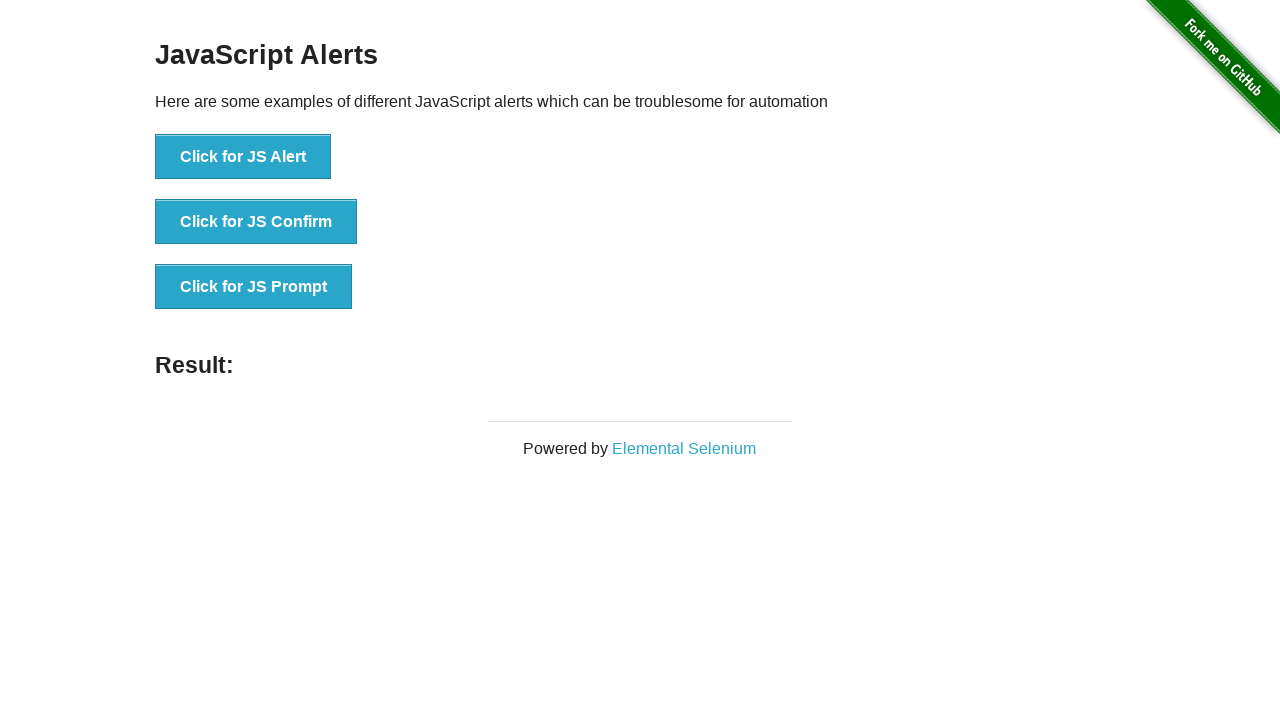

Clicked the JS Prompt button at (254, 287) on xpath=//button[contains(text(),'Click for JS Prompt')]
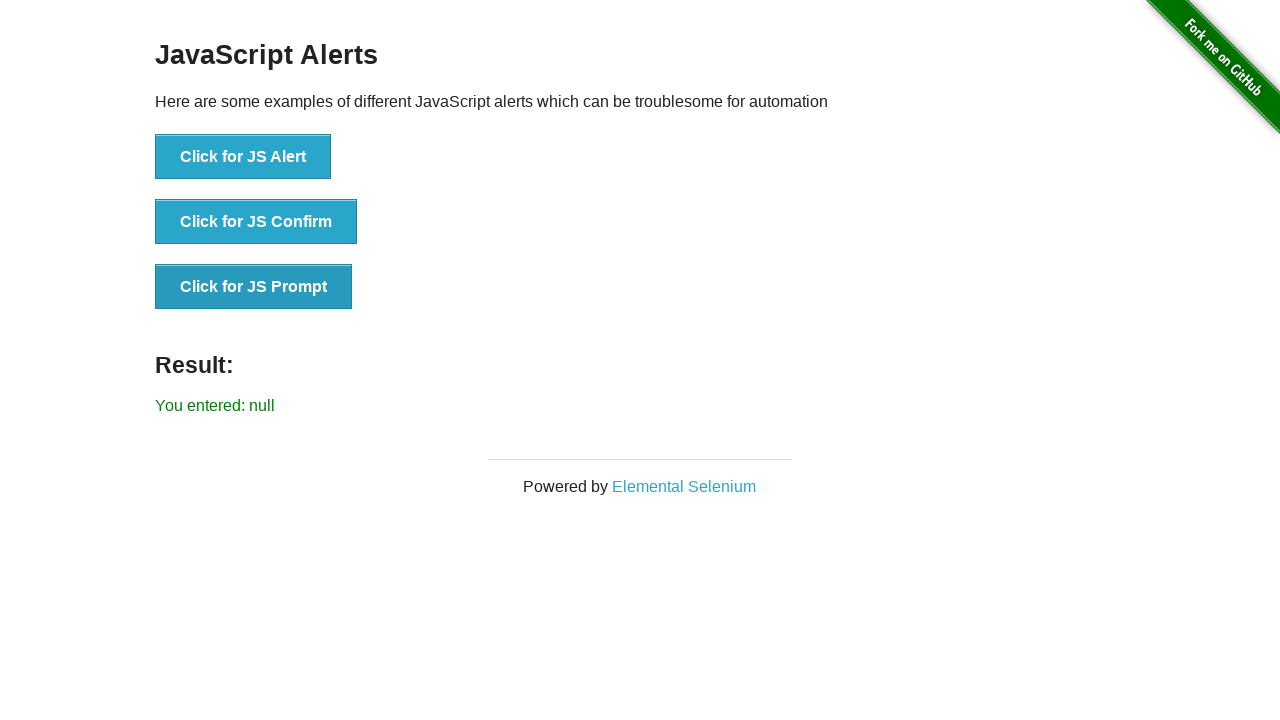

Set up dialog handler to accept prompt with 'My first alert message!'
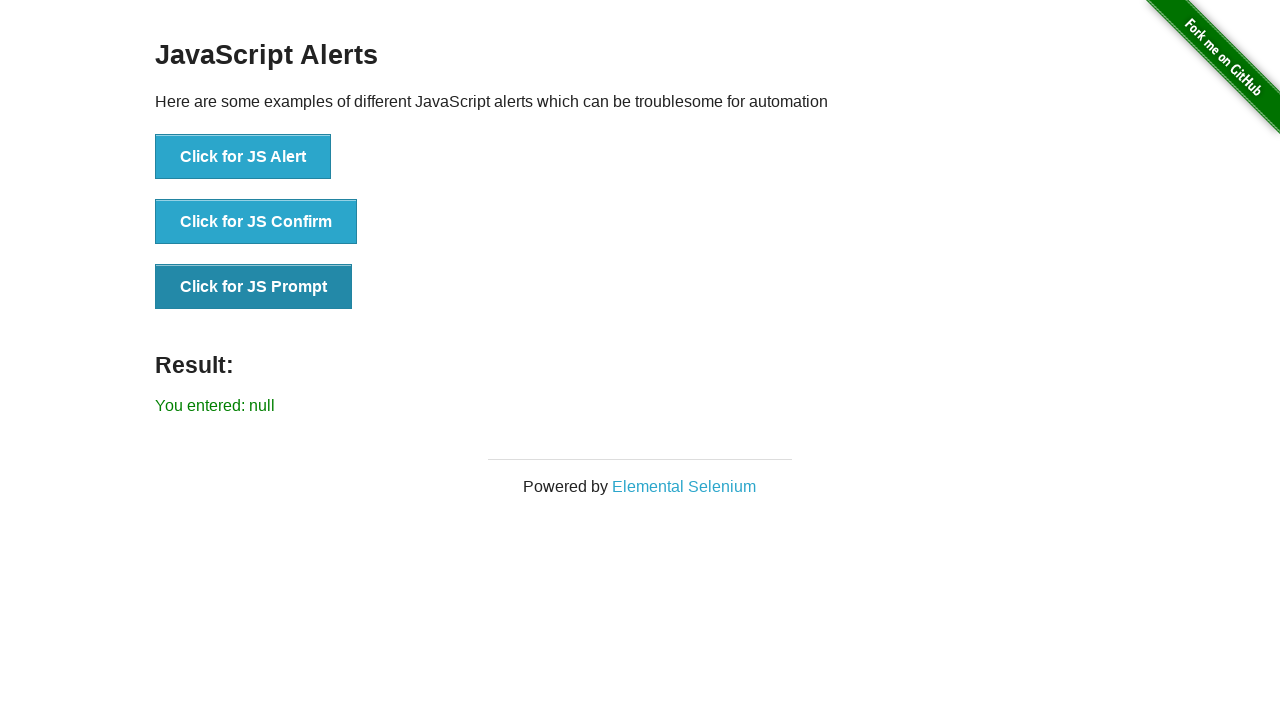

Clicked the JS Prompt button again to trigger the dialog at (254, 287) on xpath=//button[contains(text(),'Click for JS Prompt')]
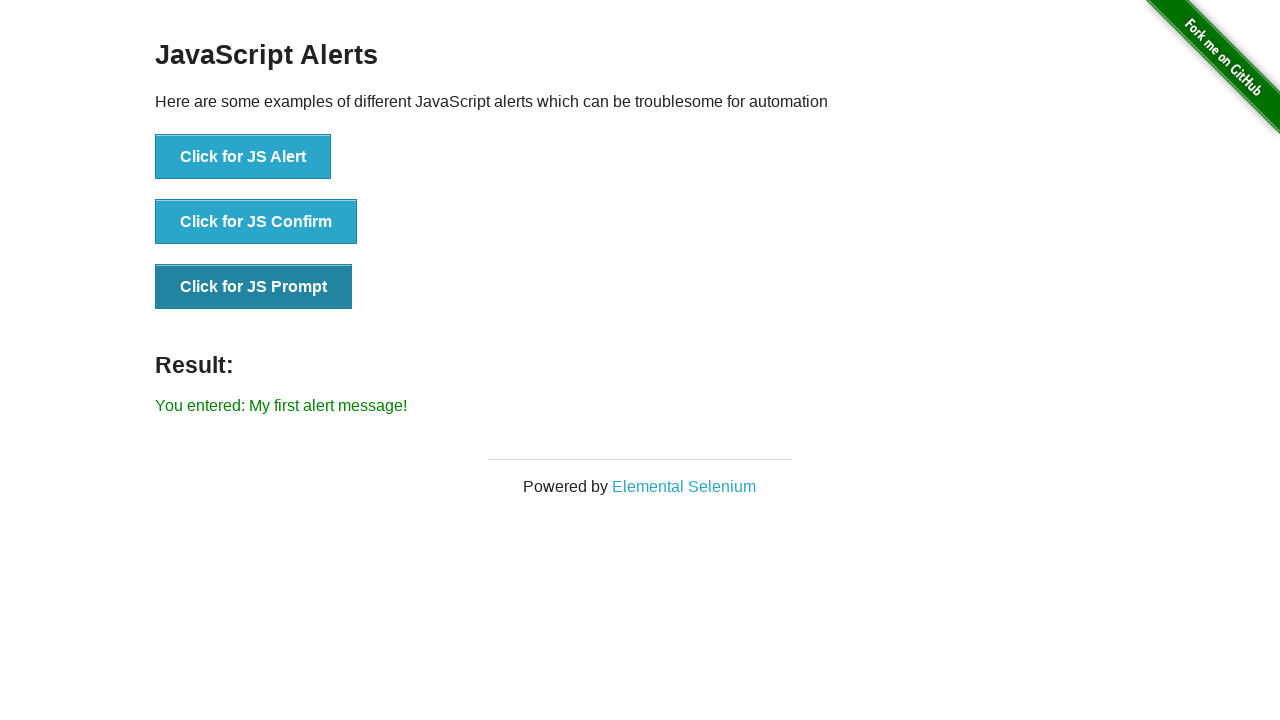

Waited for result message element to appear
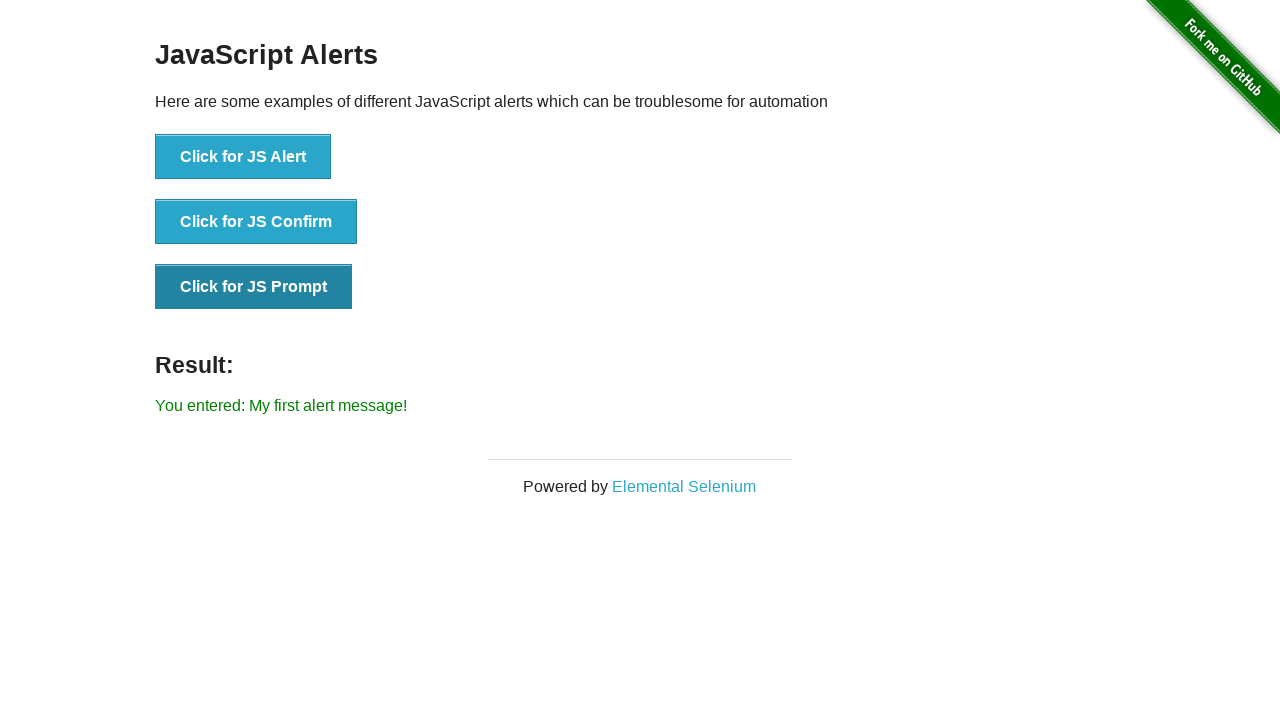

Retrieved result text from page
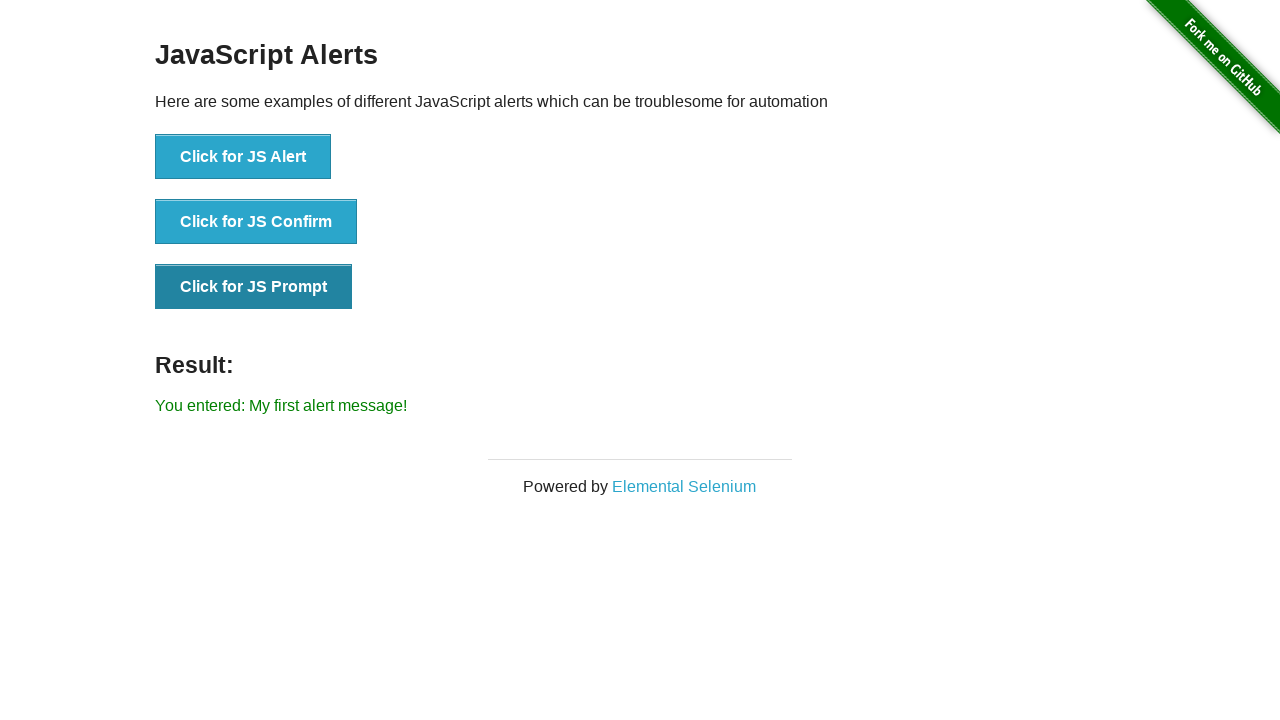

Verified result text matches expected value 'You entered: My first alert message!'
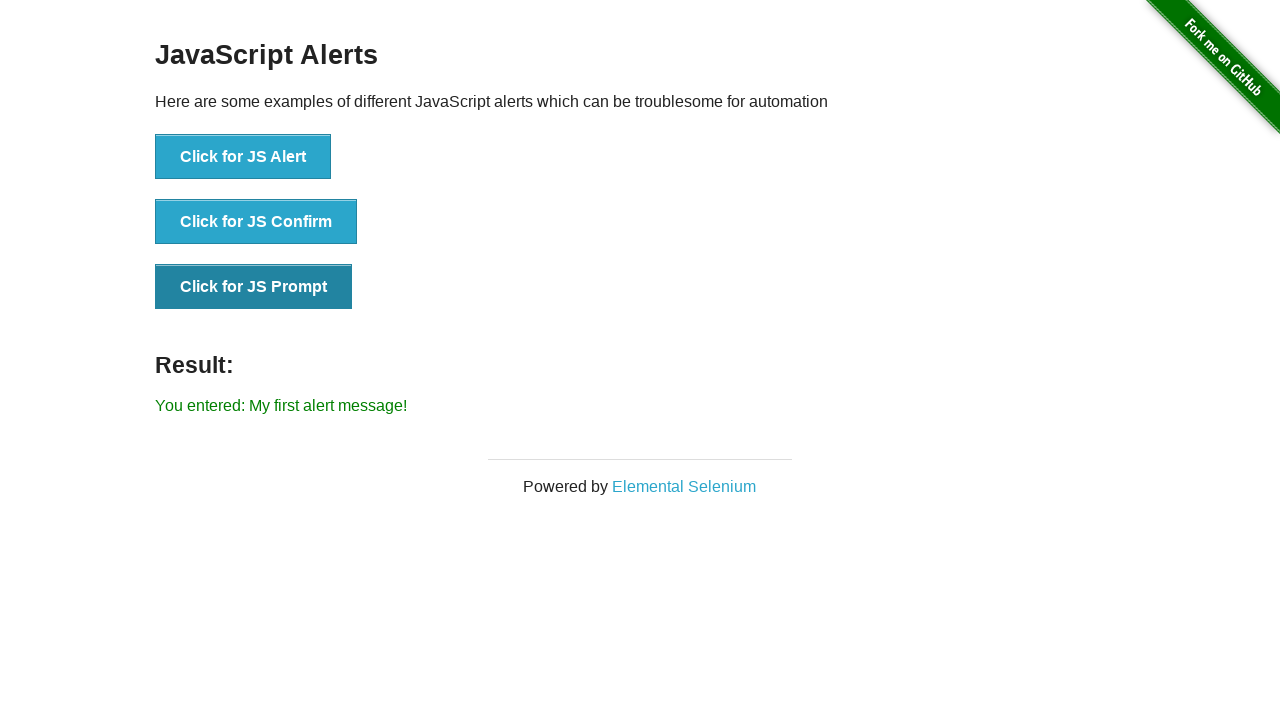

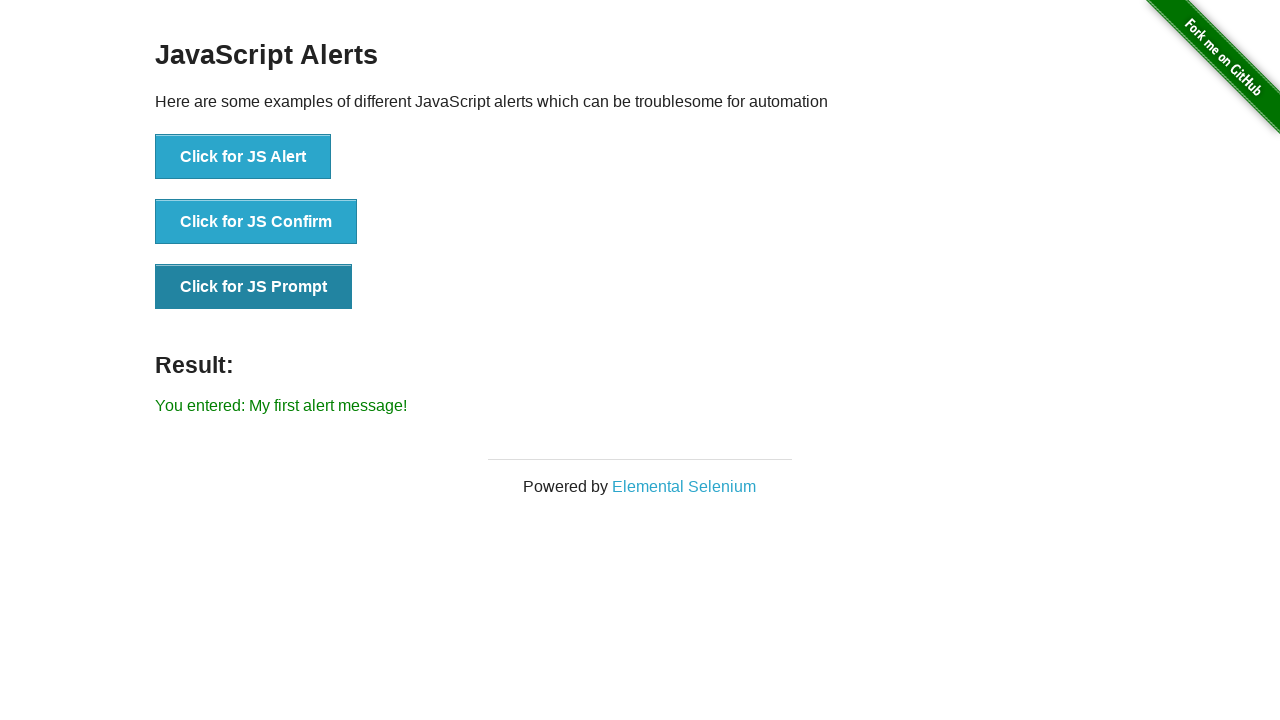